Tests dropdown select functionality by selecting different state options from a dropdown menu on a practice form page.

Starting URL: https://www.tutorialspoint.com/selenium/practice/selenium_automation_practice.php

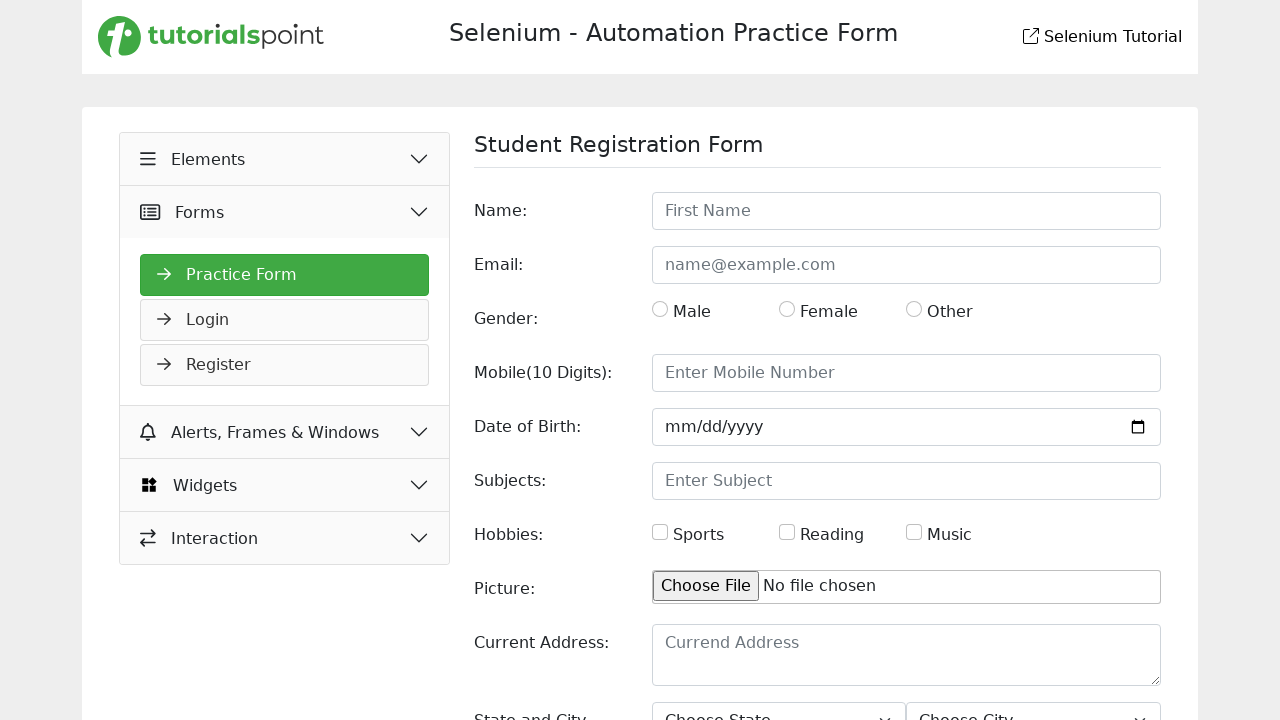

State dropdown became visible
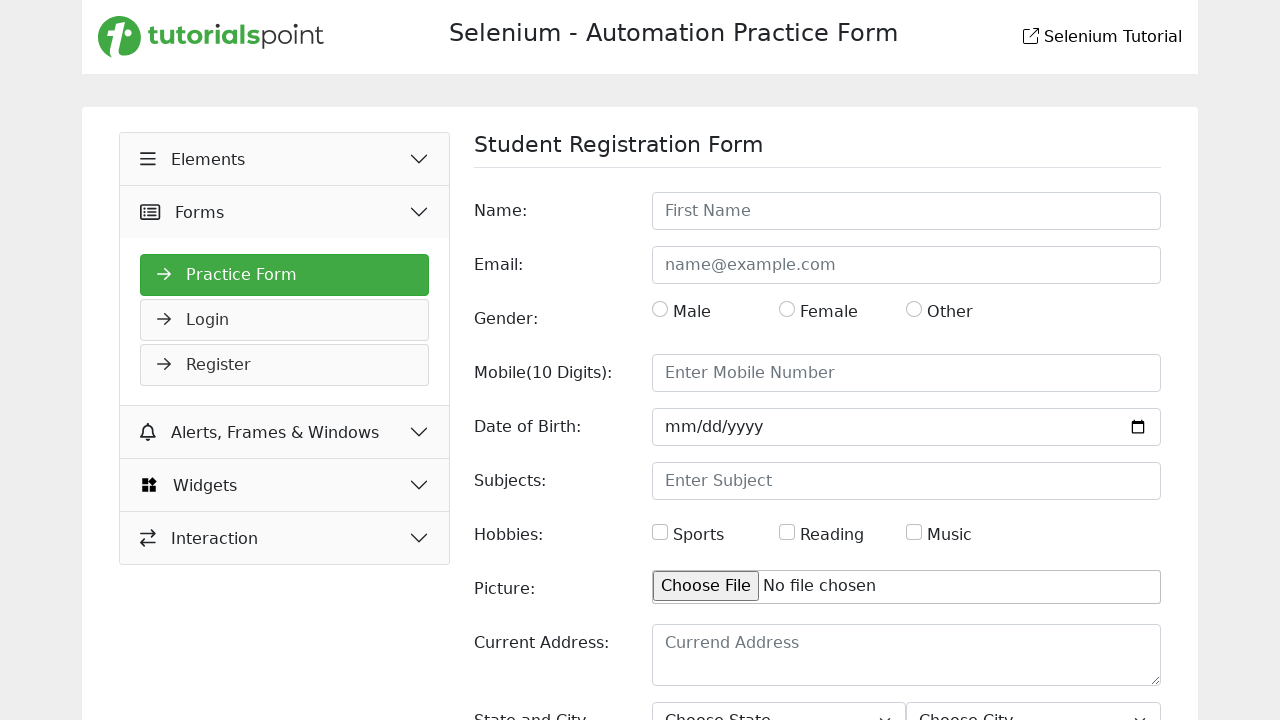

Selected 'Uttar Pradesh' from state dropdown on #state
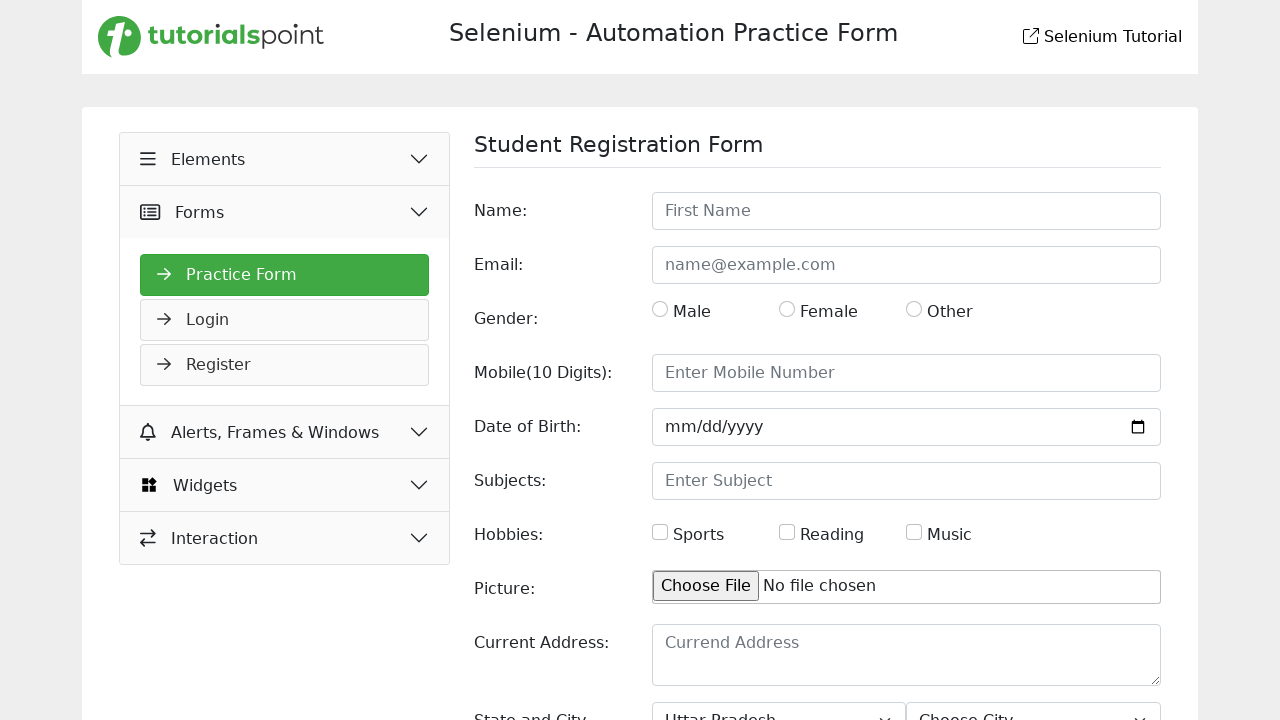

Waited 1000 milliseconds
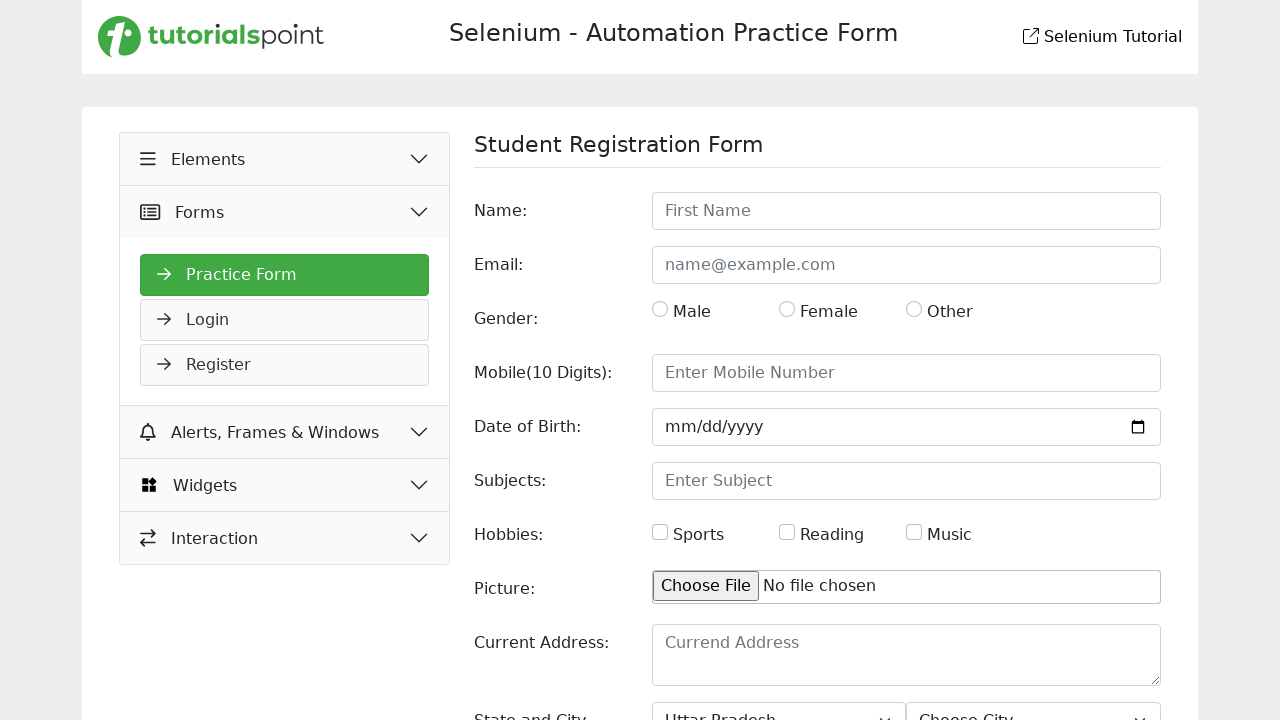

Selected 'Rajasthan' from state dropdown on #state
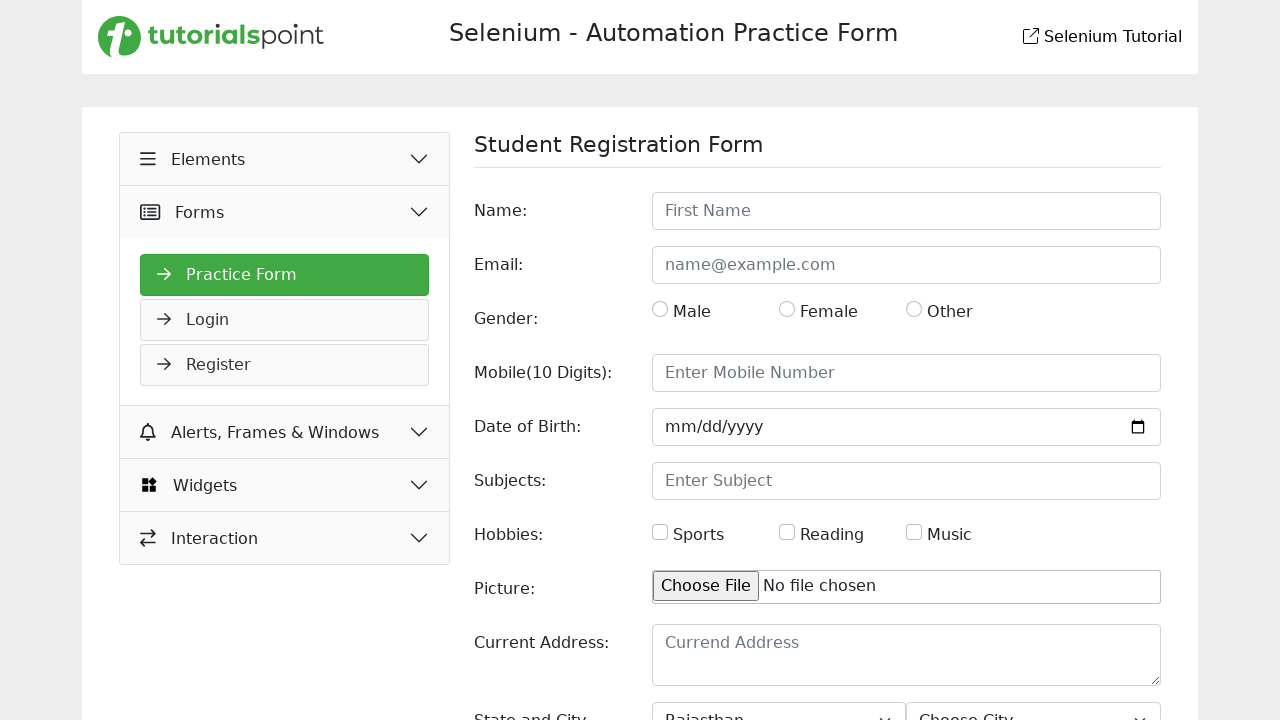

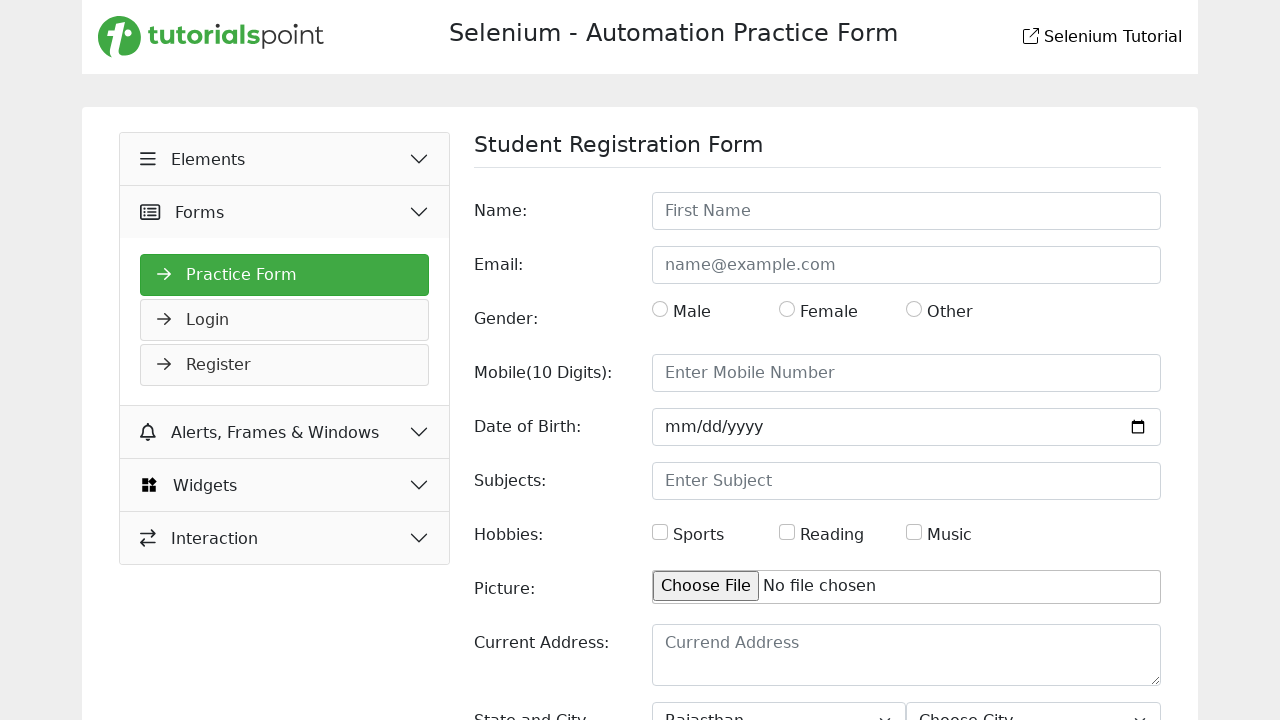